Tests dropdown menu functionality by clicking on a dropdown button and then selecting the autocomplete option from the menu.

Starting URL: https://formy-project.herokuapp.com/dropdown

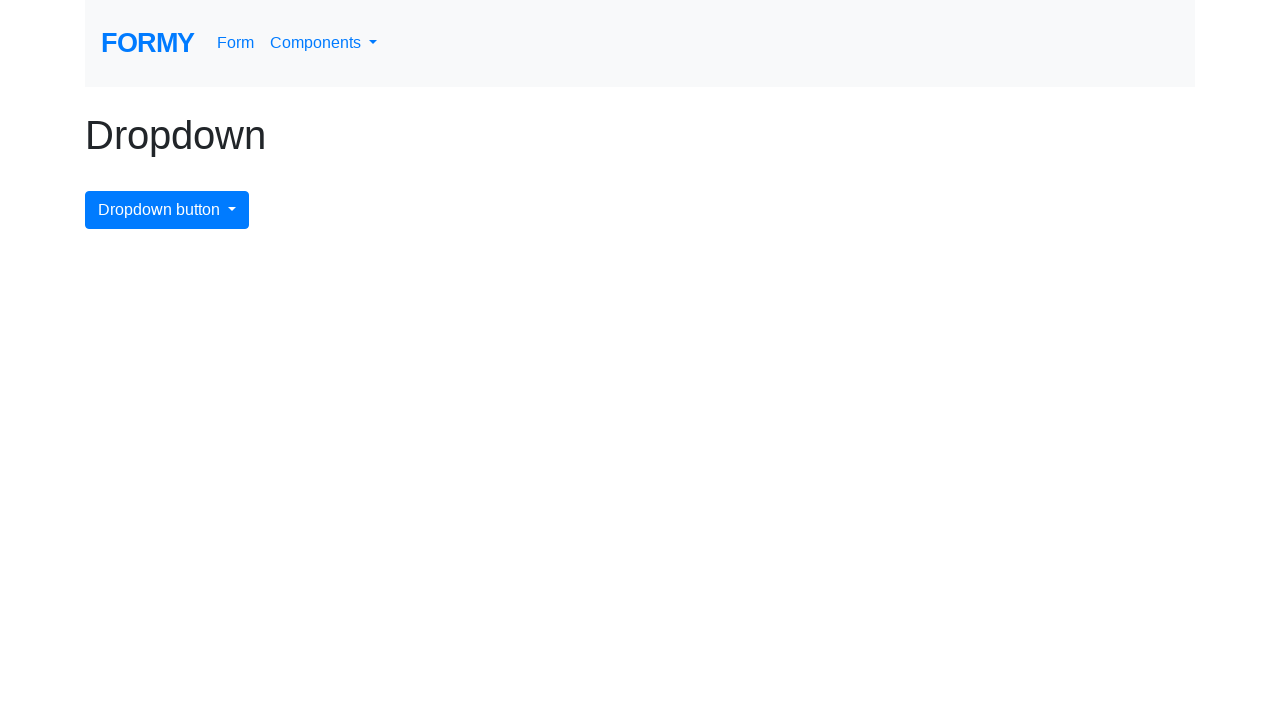

Clicked on the dropdown menu button at (167, 210) on #dropdownMenuButton
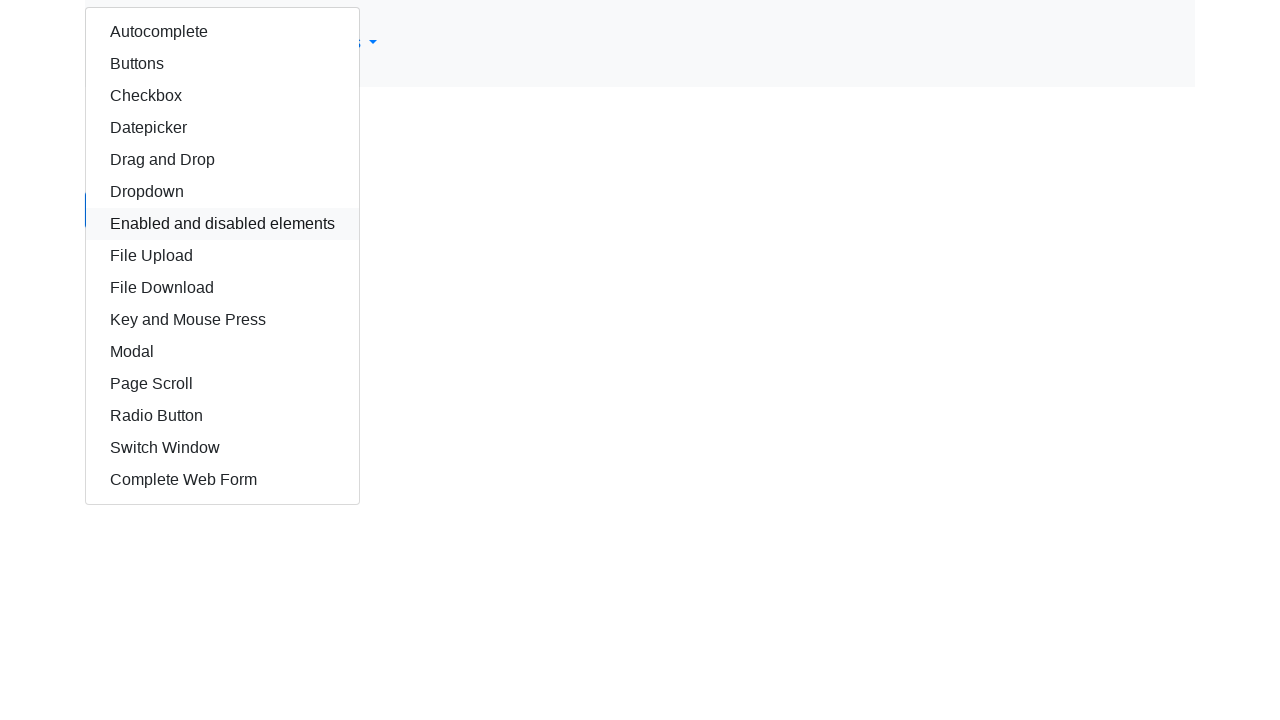

Clicked on the autocomplete option from the dropdown menu at (222, 32) on #autocomplete
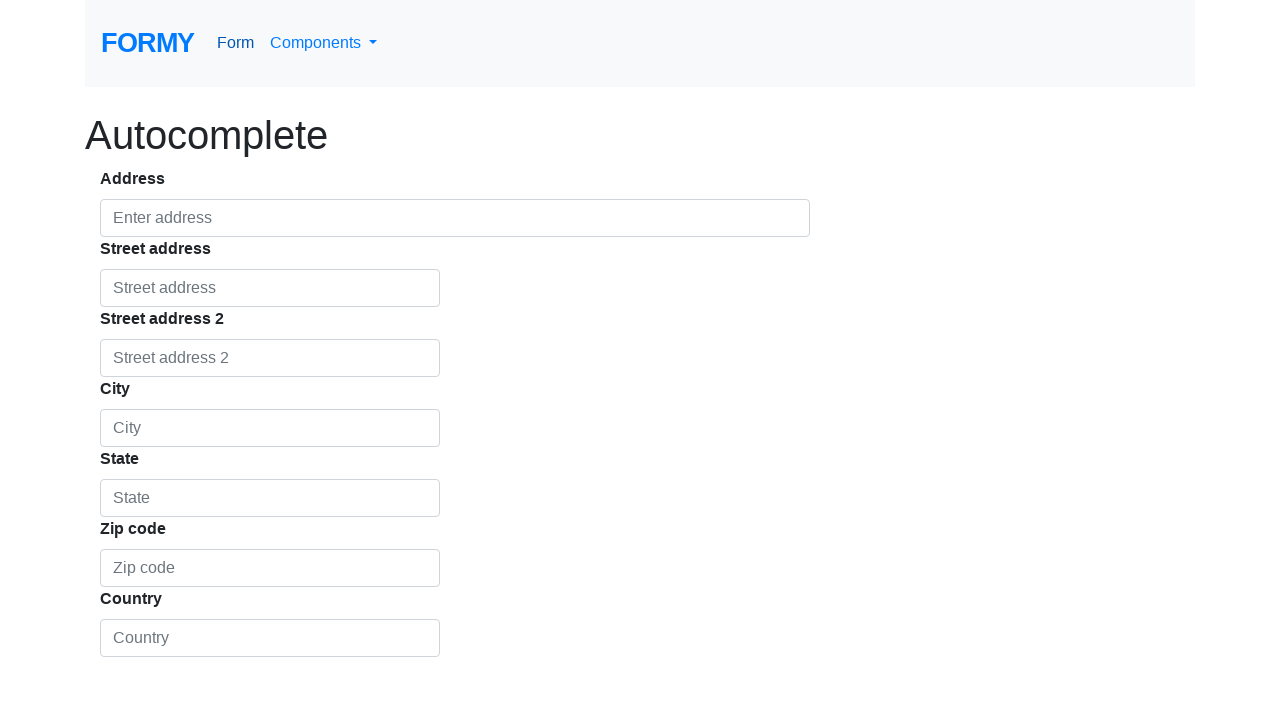

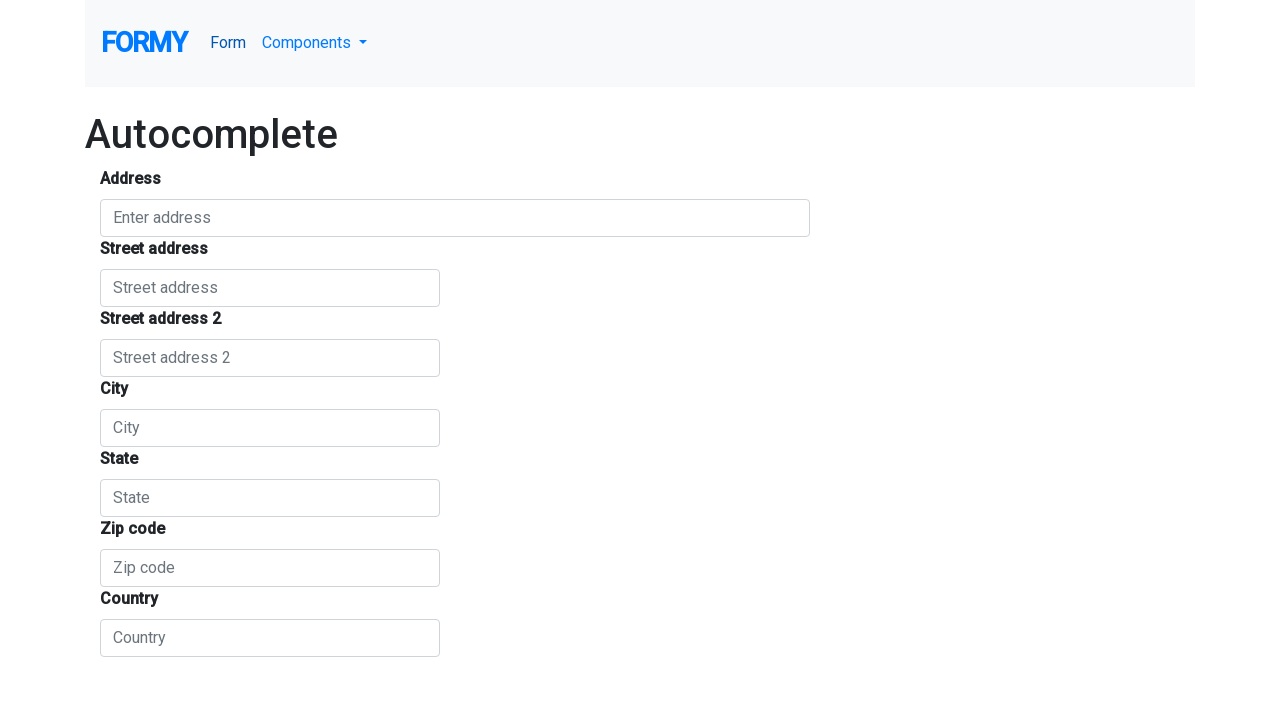